Tests multi-select dropdown by selecting multiple colors using different selection methods

Starting URL: https://testautomationpractice.blogspot.com/

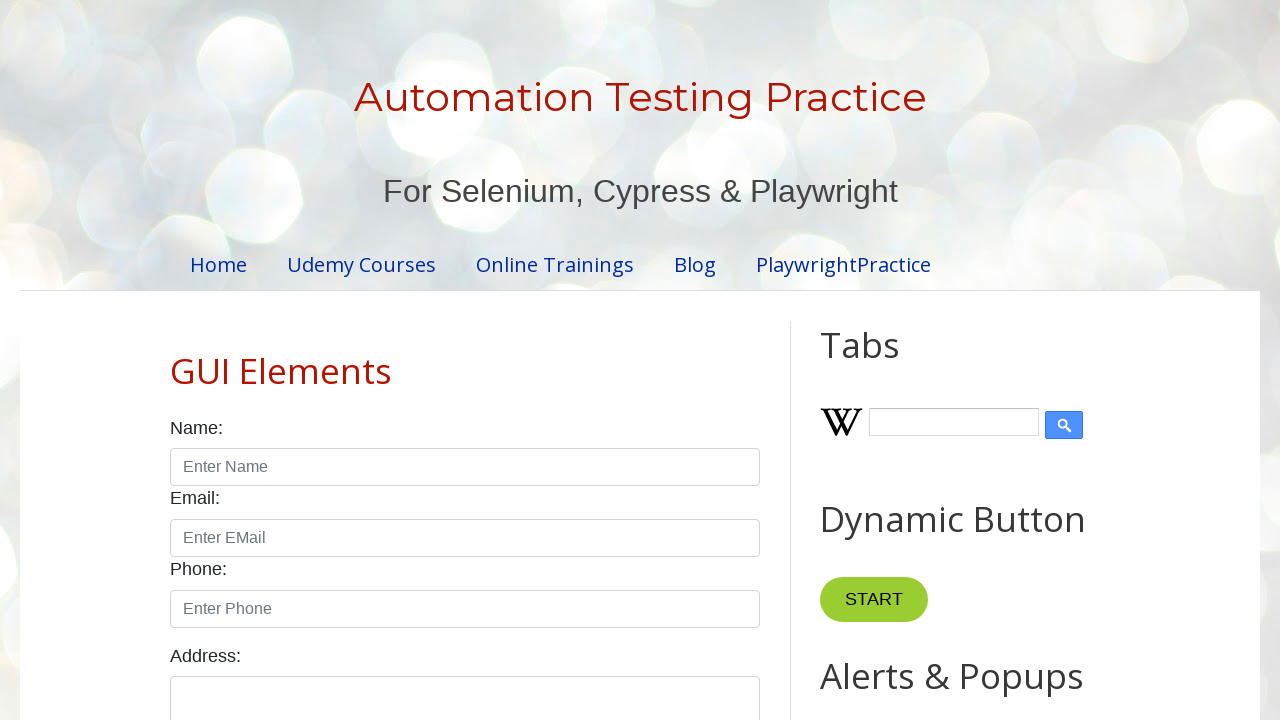

Scrolled to Colors label
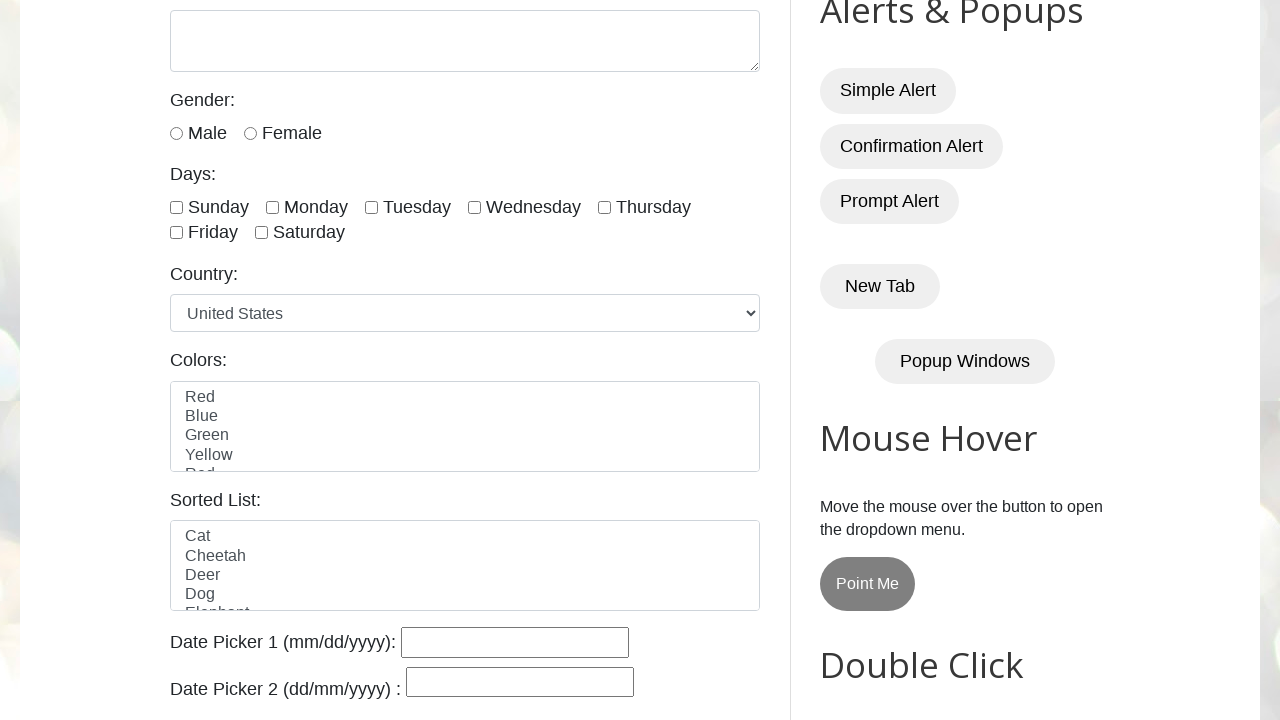

Selected Red from colors dropdown at (465, 398) on select#colors option:text('Red')
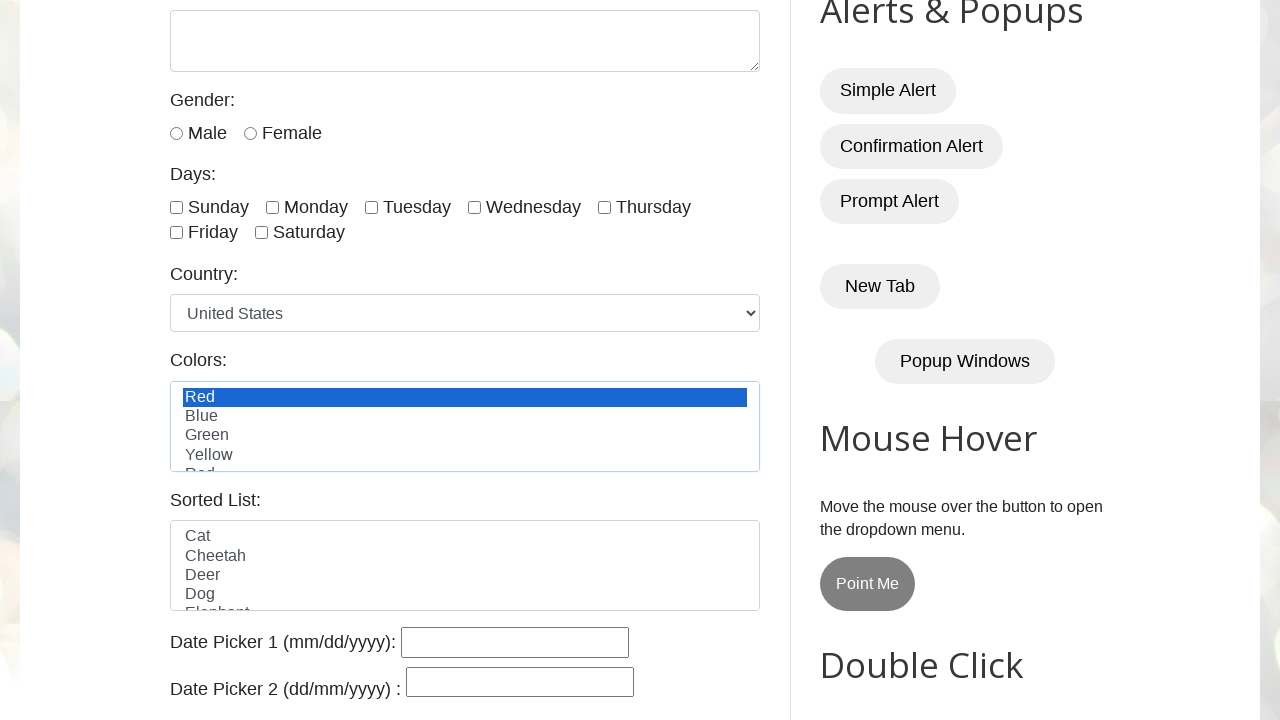

Selected Blue by index from colors dropdown on select#colors
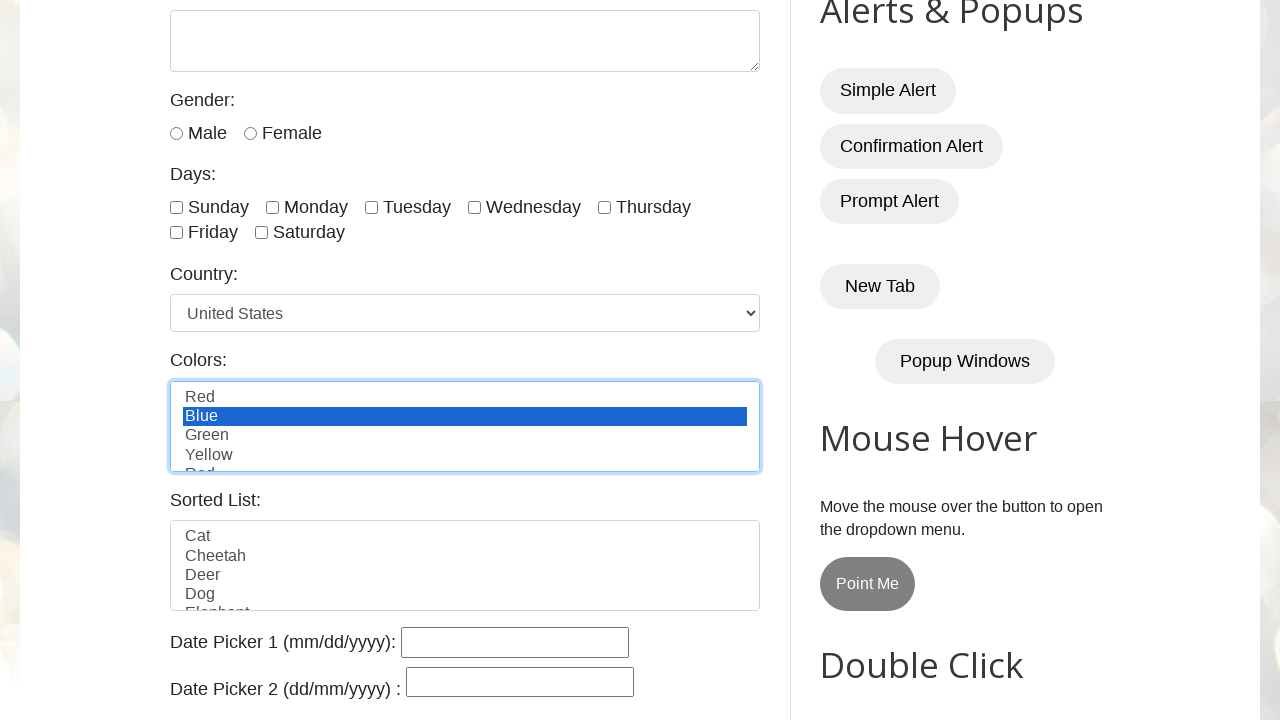

Selected Green by visible text from colors dropdown on select#colors
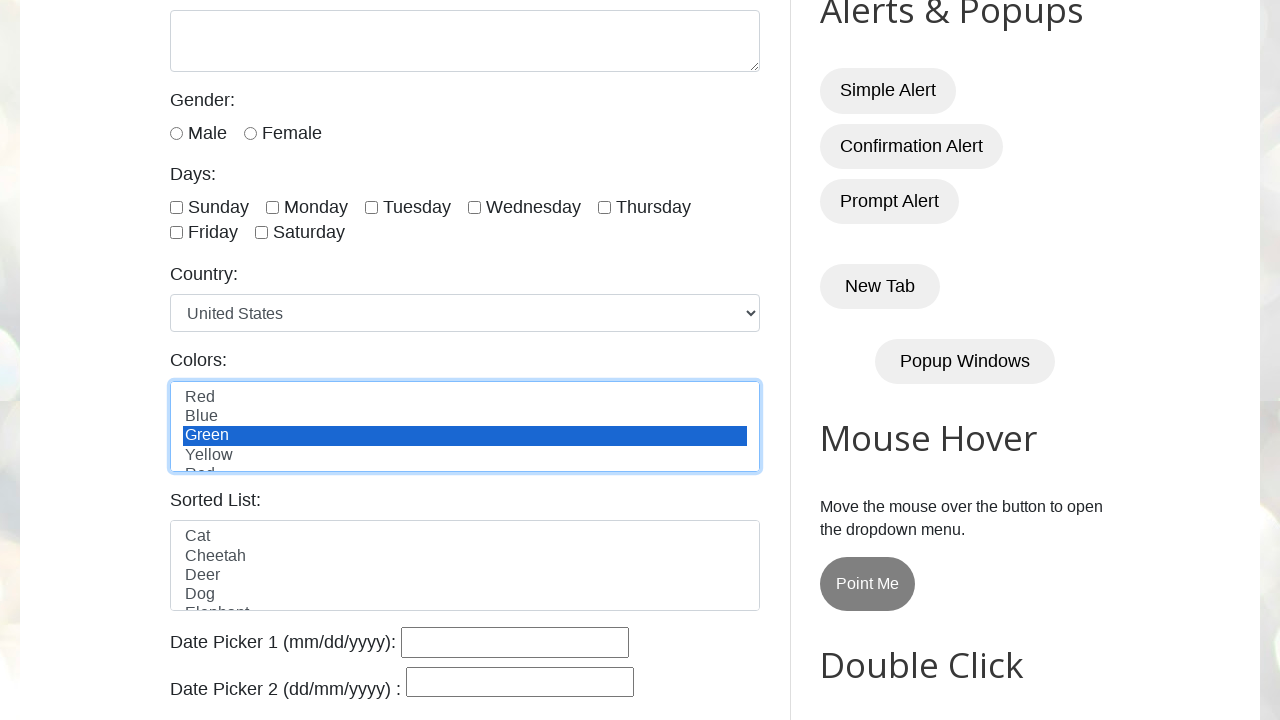

Selected White by value from colors dropdown on select#colors
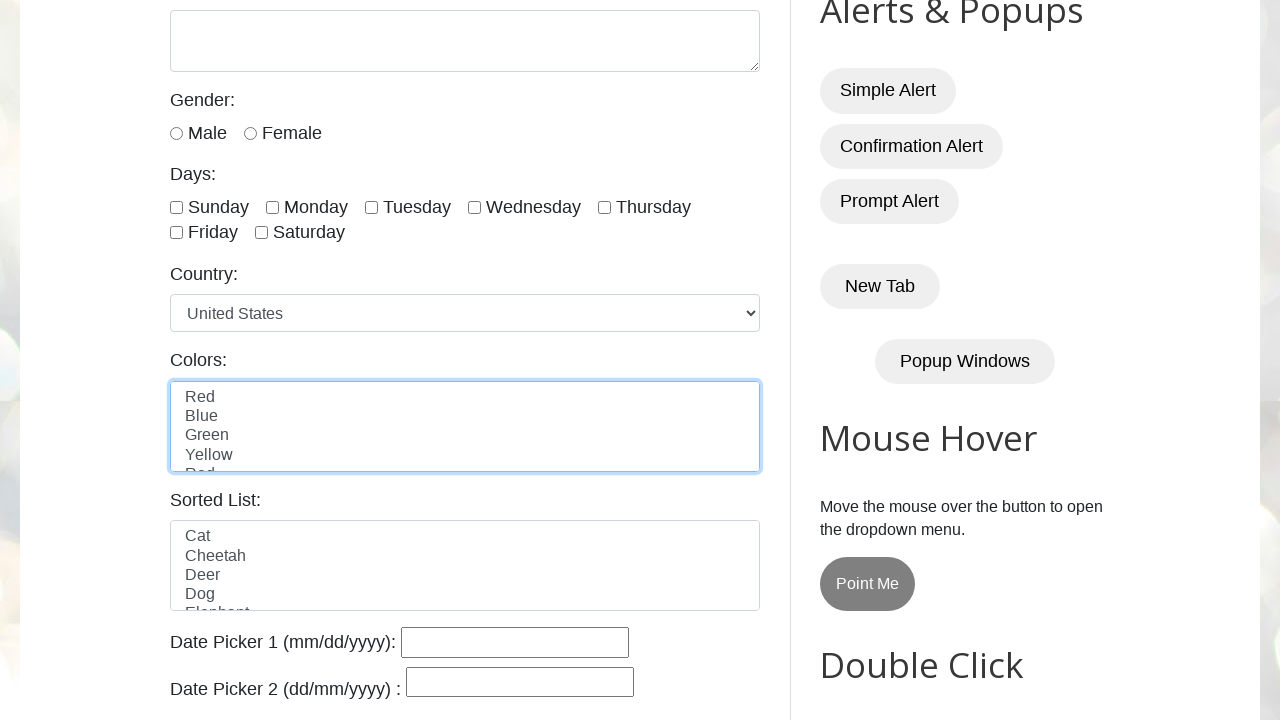

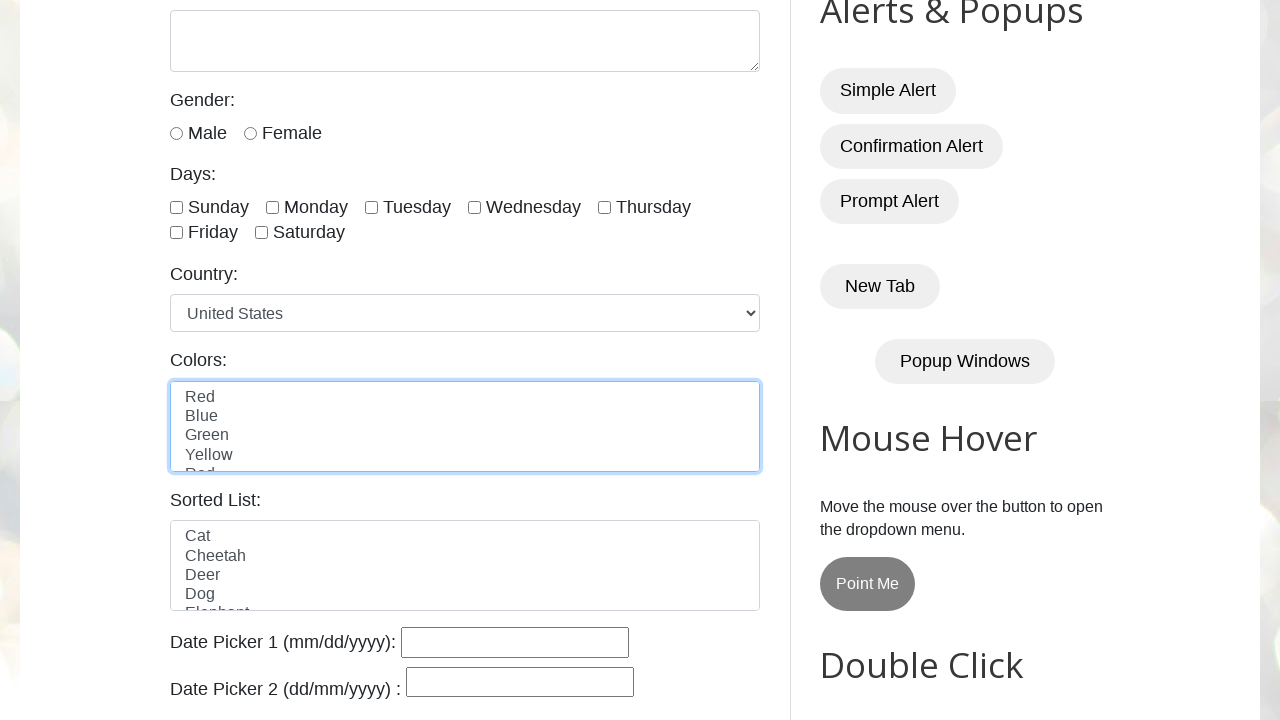